Tests dynamic ID functionality by clicking the Dynamic ID link, verifying the button with dynamic ID is displayed, then navigating back to home page via the UITAP link

Starting URL: http://uitestingplayground.com/

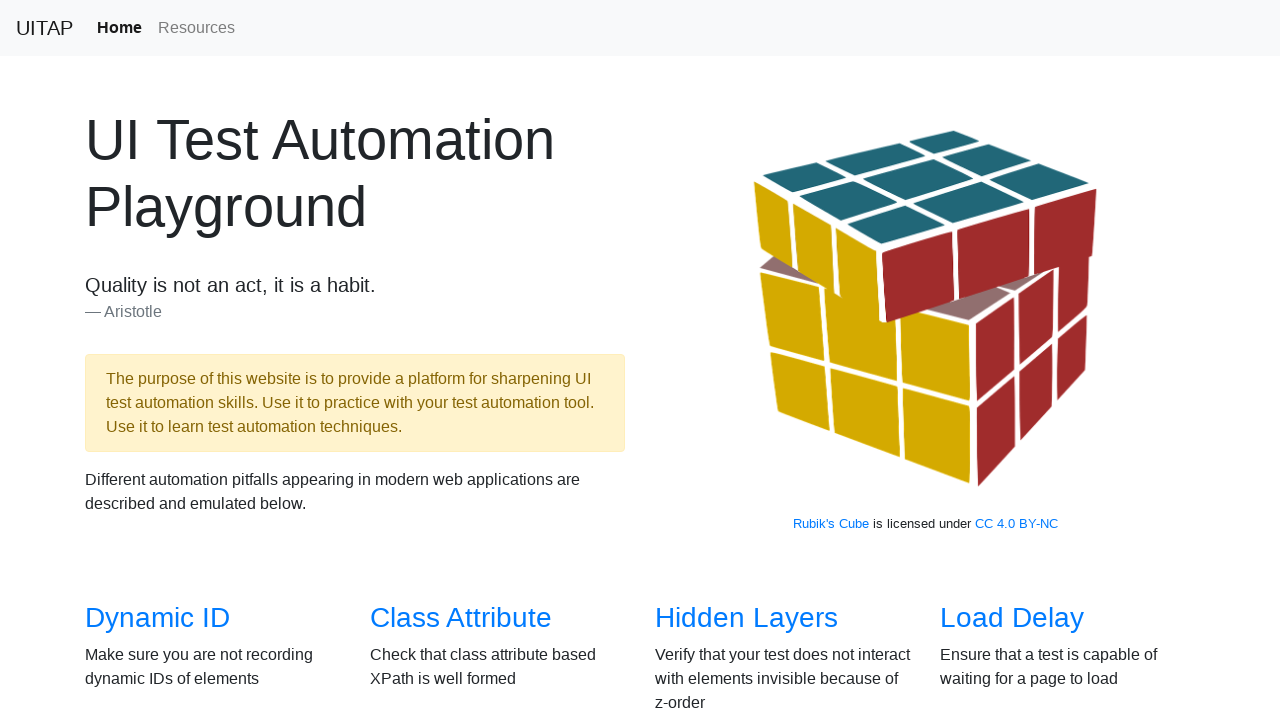

Clicked Dynamic ID link at (158, 618) on a[href="/dynamicid"]
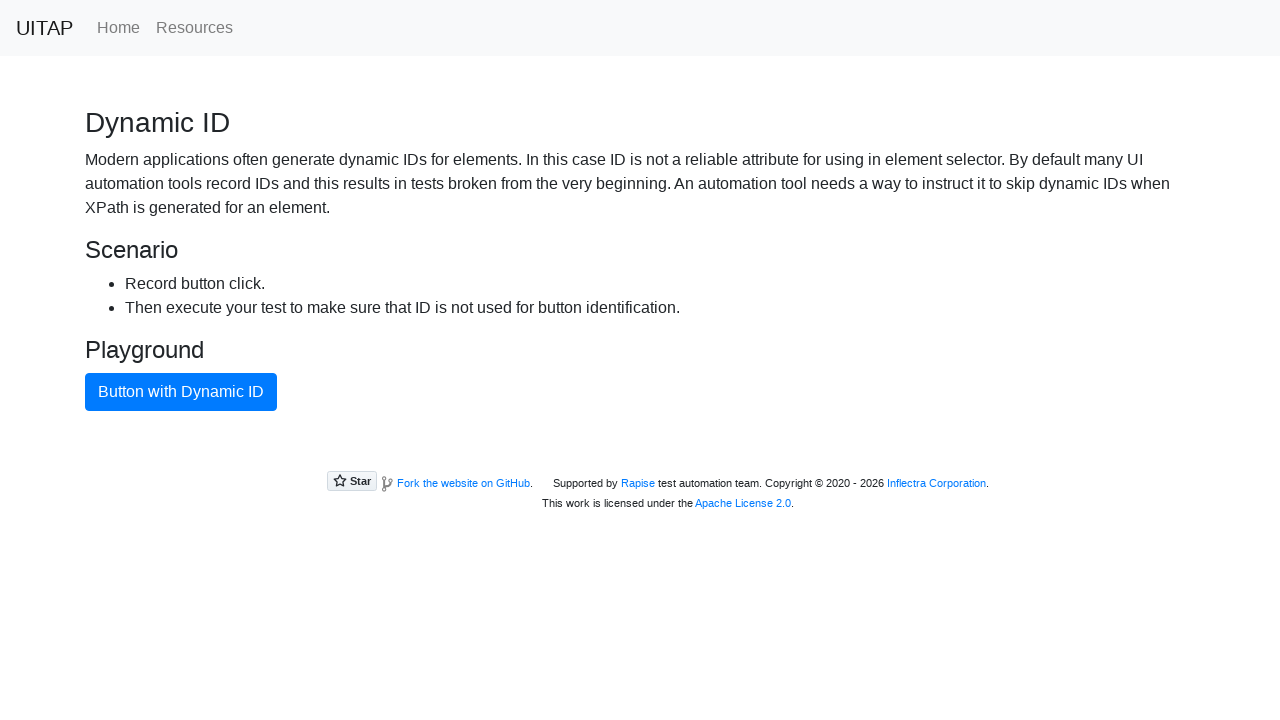

Button with Dynamic ID is displayed
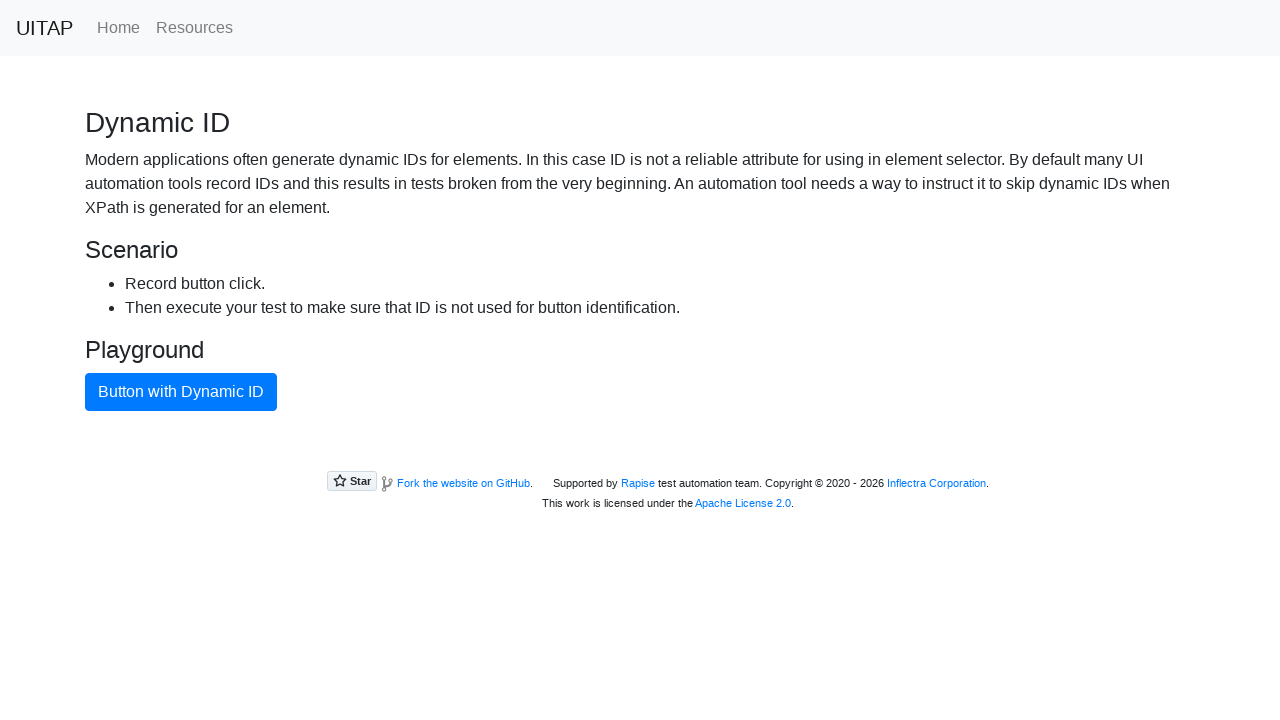

Clicked UITAP home link to navigate back to main page at (44, 28) on a[href="/"]
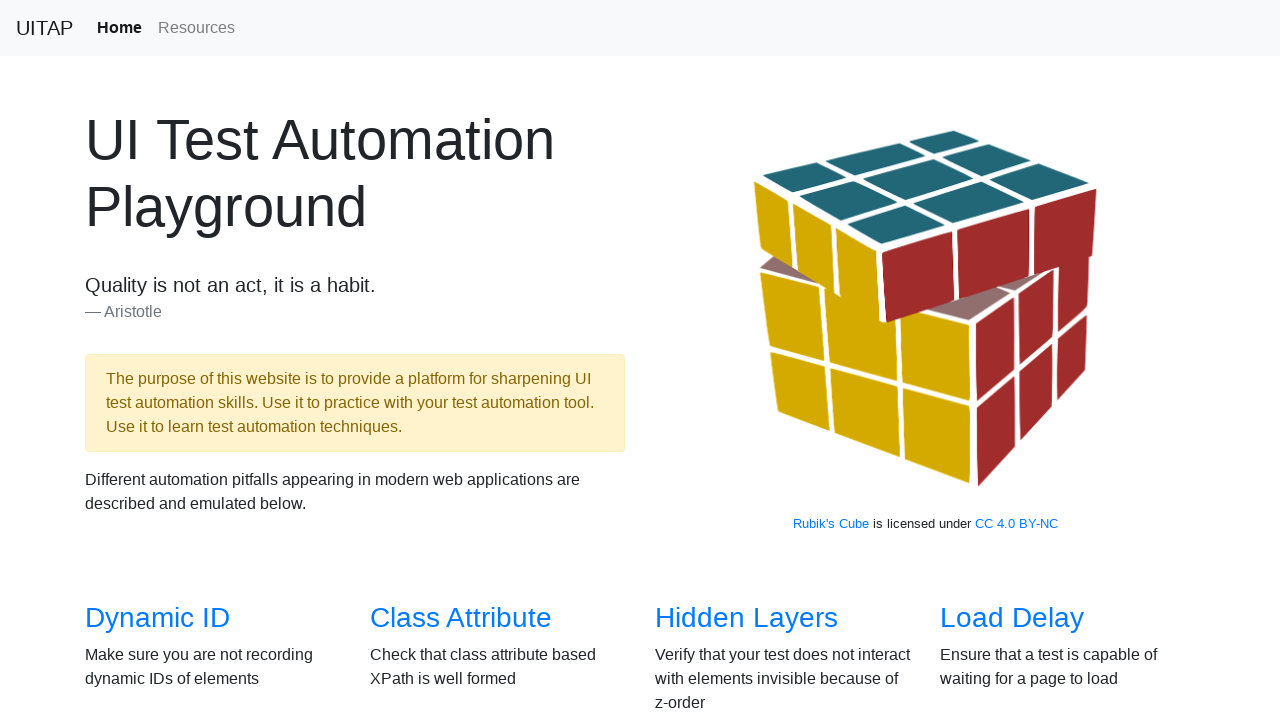

Home page loaded and title element is displayed
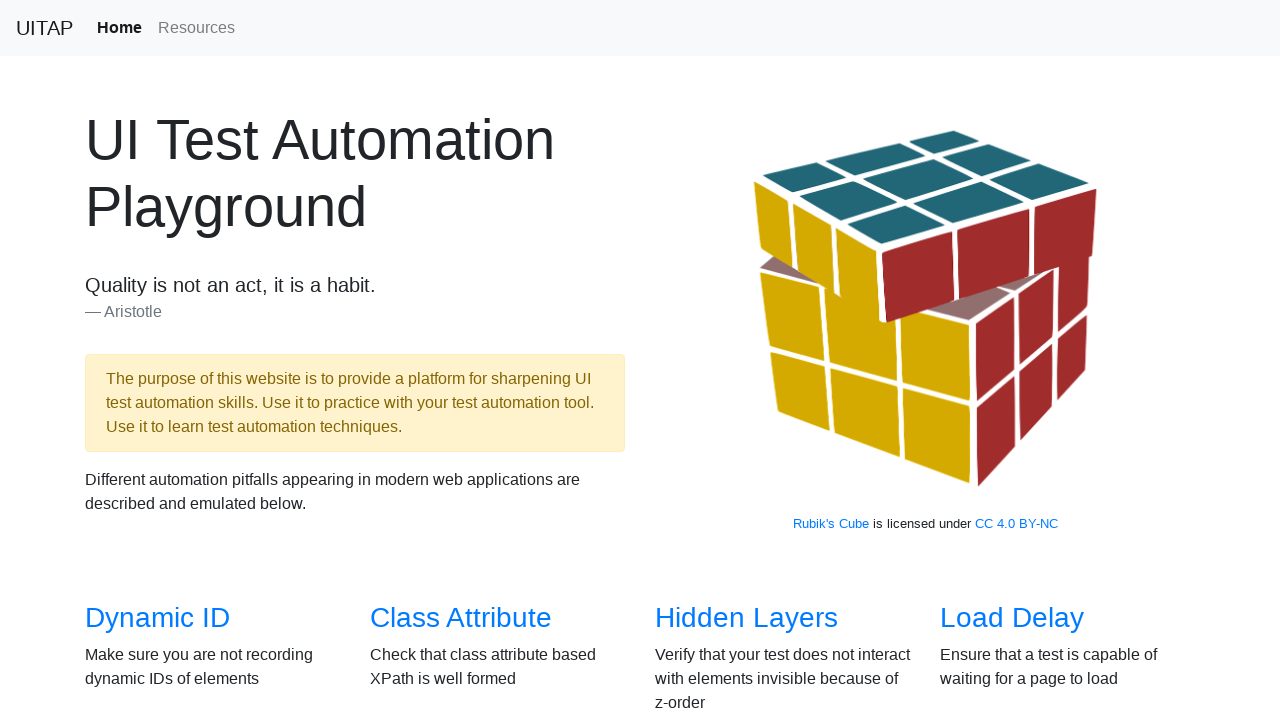

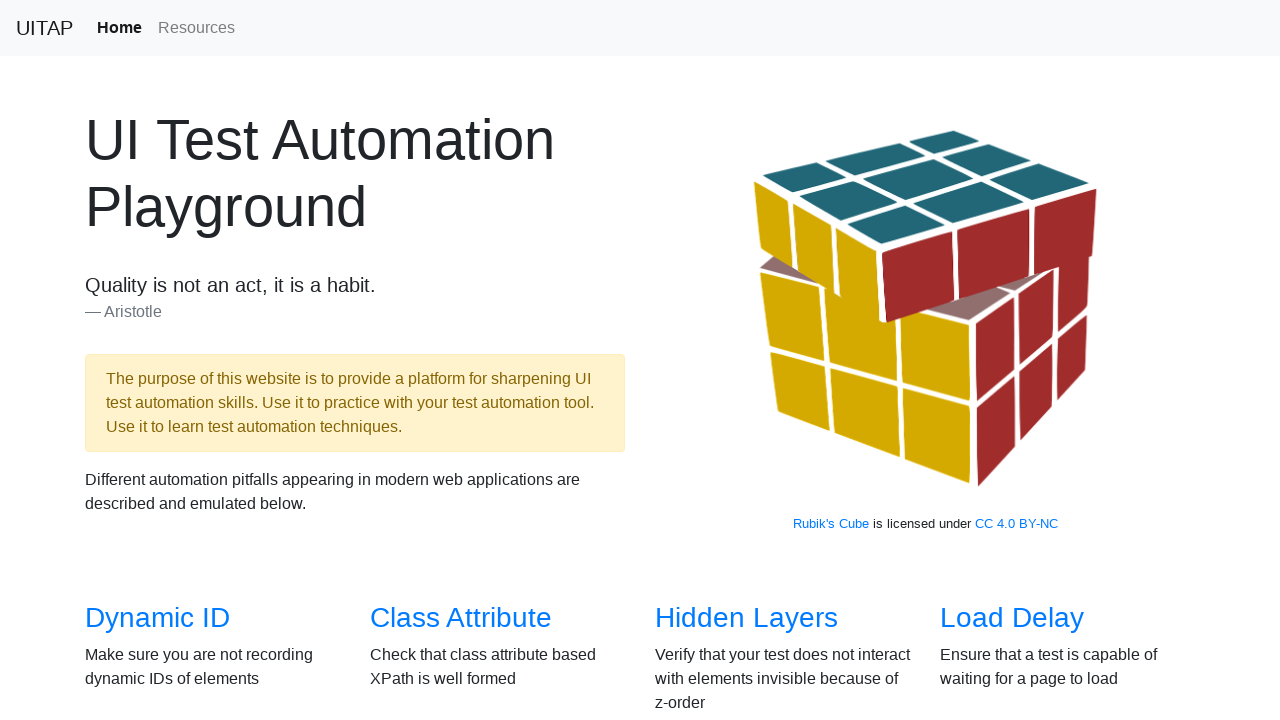